Tests table sorting on a table with semantic class attributes by clicking the Due column header and verifying ascending order

Starting URL: http://the-internet.herokuapp.com/tables

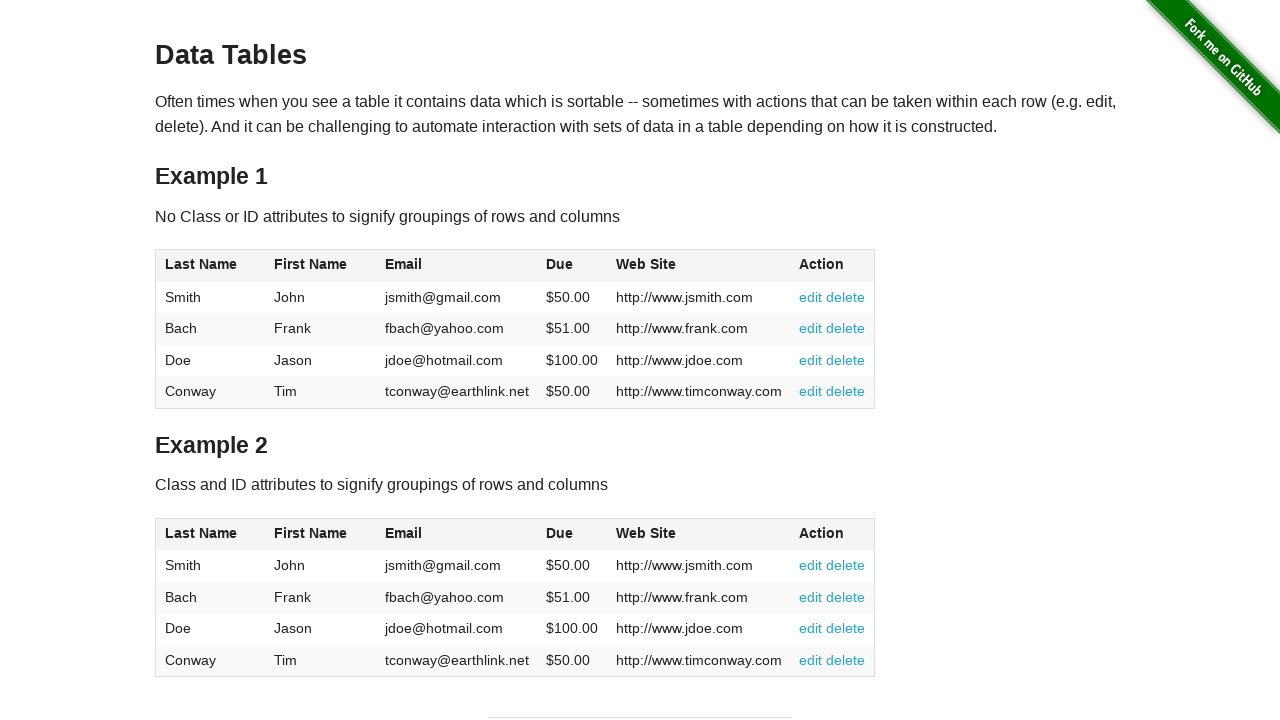

Navigated to the-internet.herokuapp.com/tables
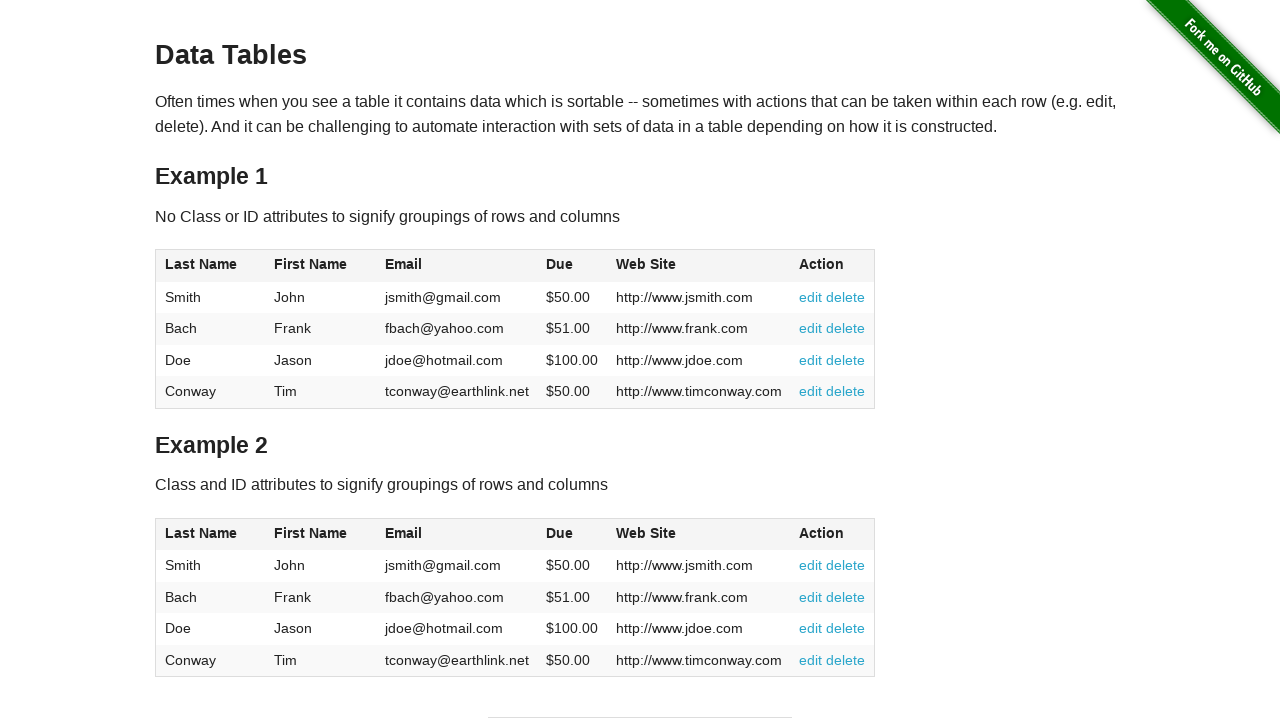

Clicked the Due column header to sort table at (560, 533) on #table2 thead .dues
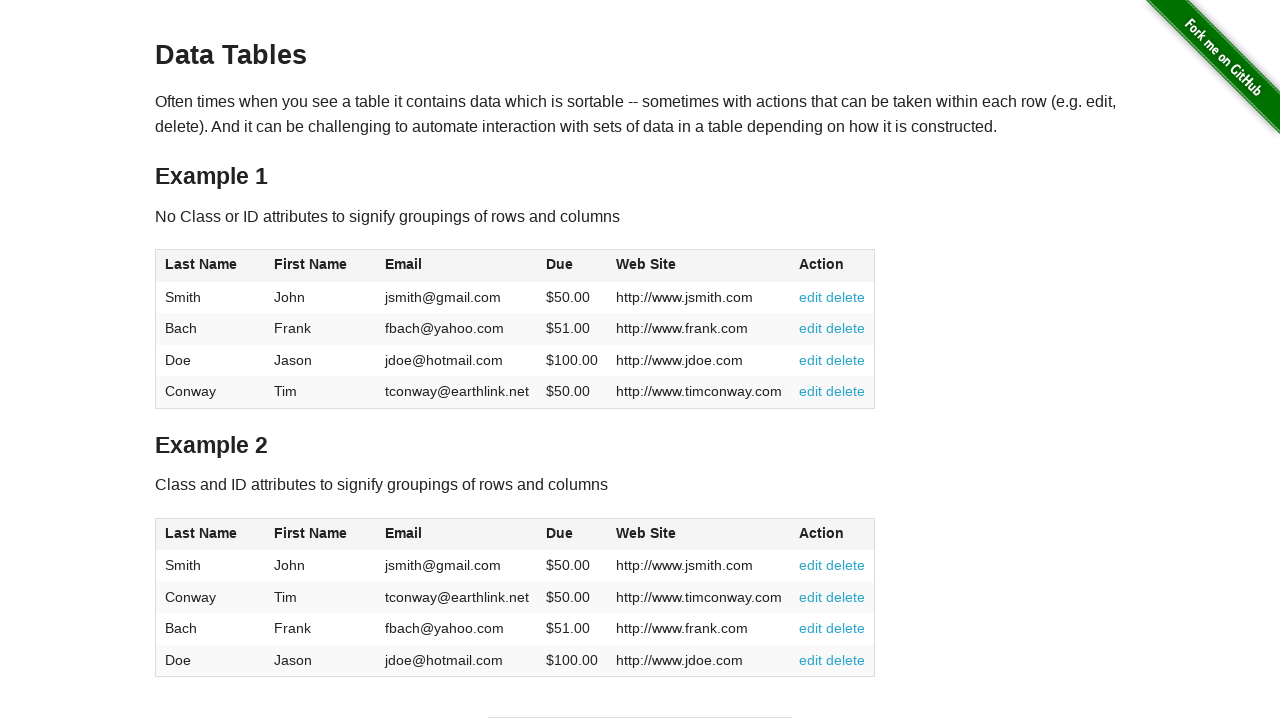

Table dues loaded after clicking column header
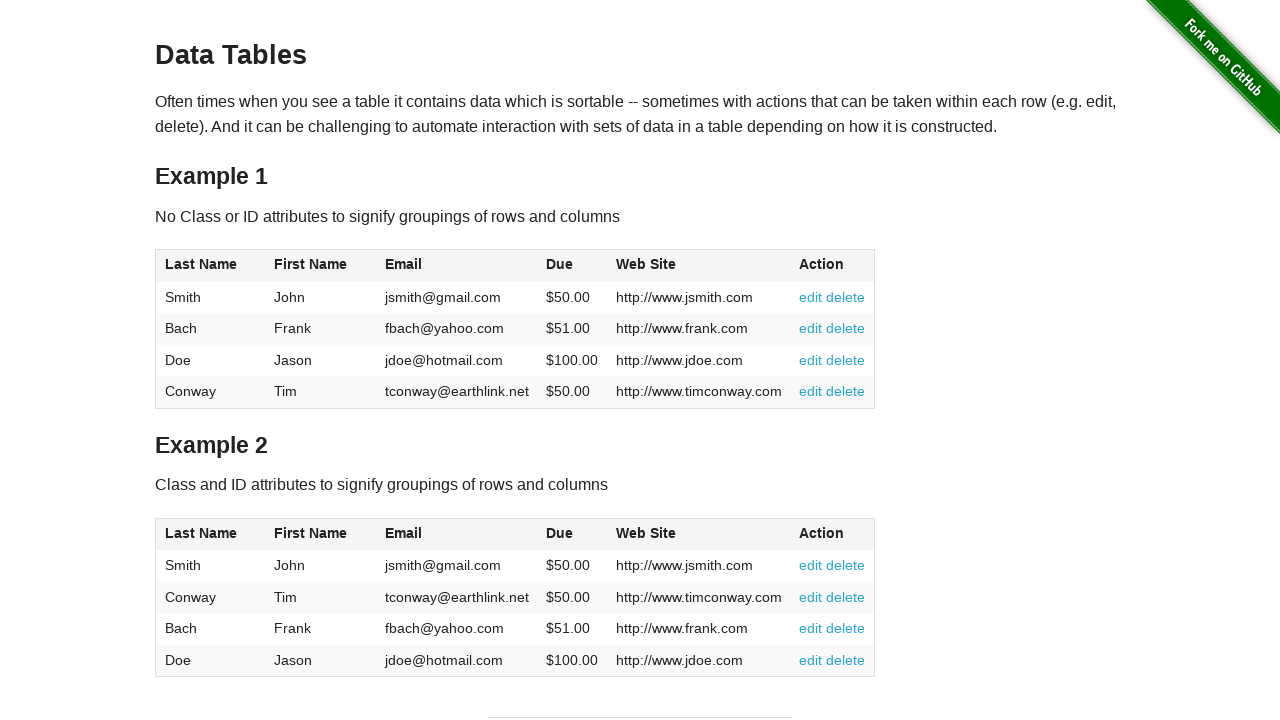

Retrieved all due dates from table to verify ascending order
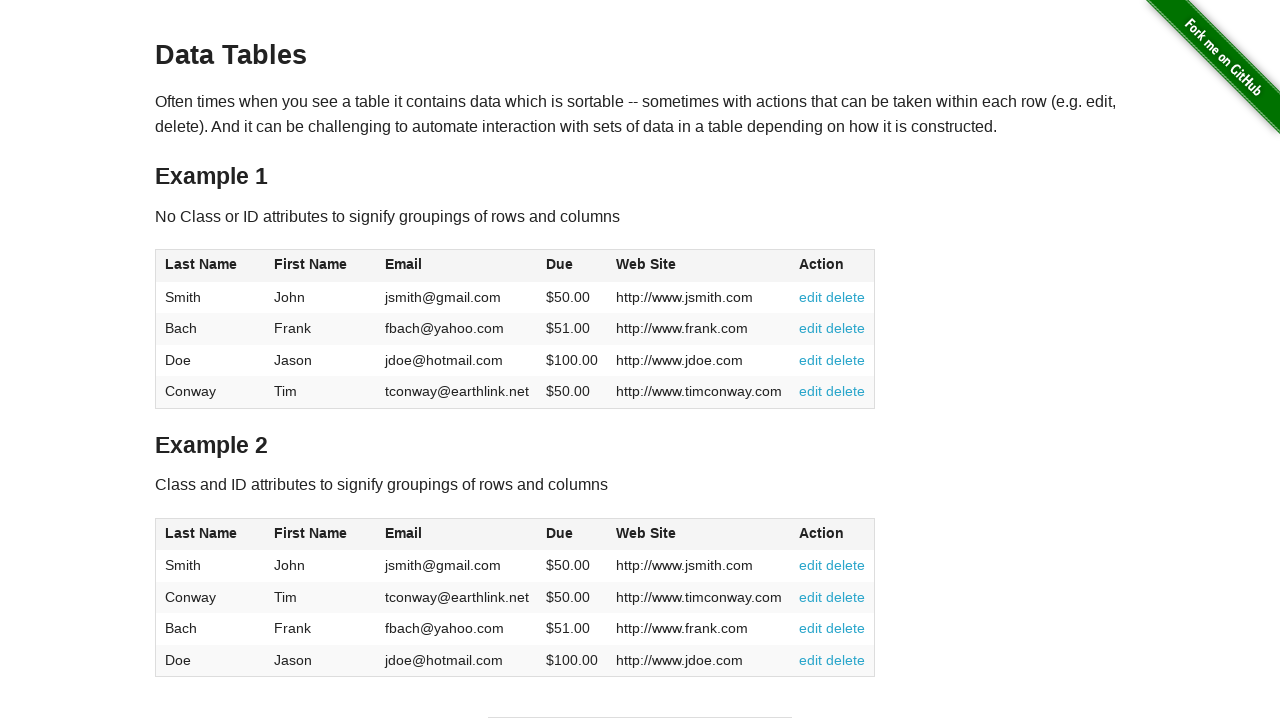

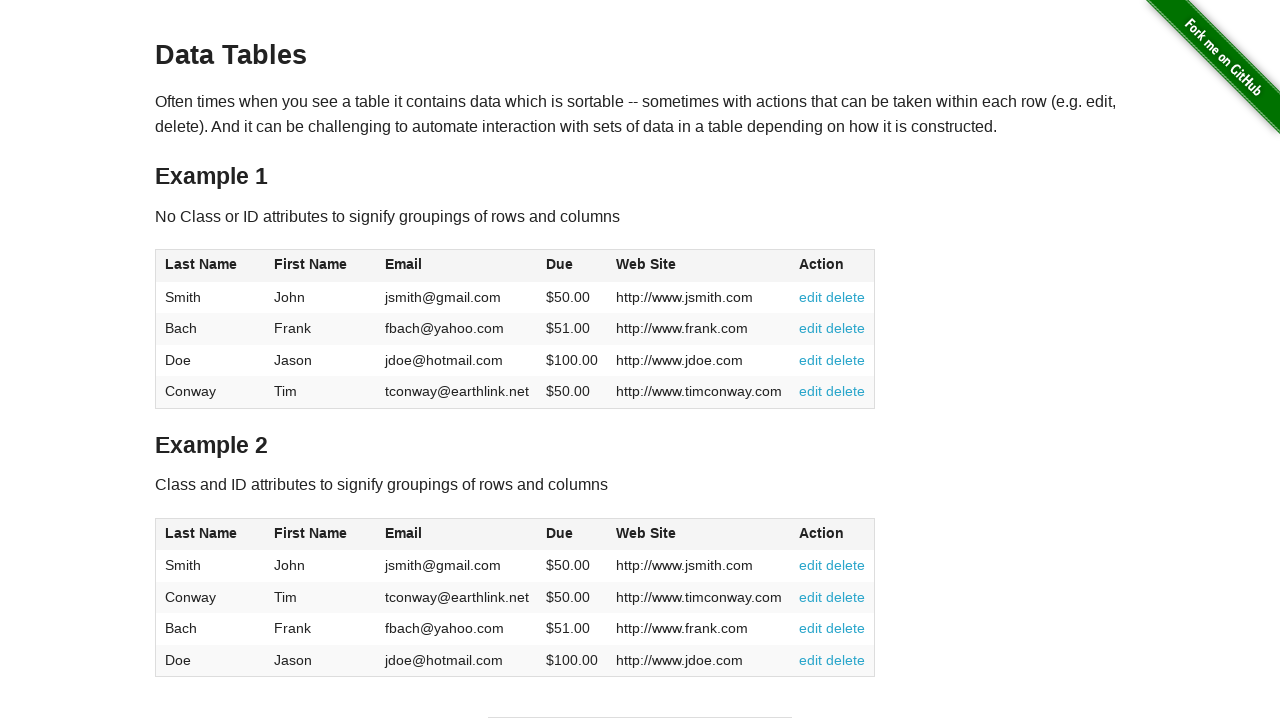